Tests relative locator functionality by interacting with form elements using positional relationships (above, below, left, right)

Starting URL: https://rahulshettyacademy.com/angularpractice/

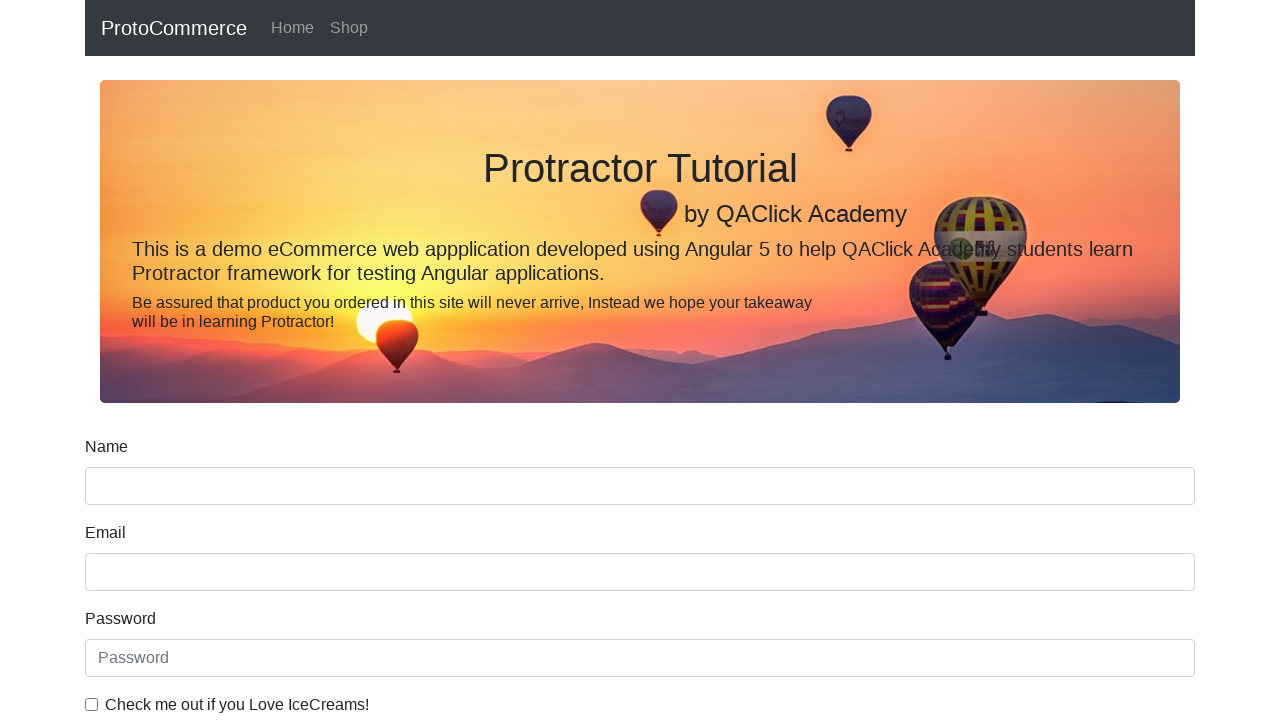

Located name input field
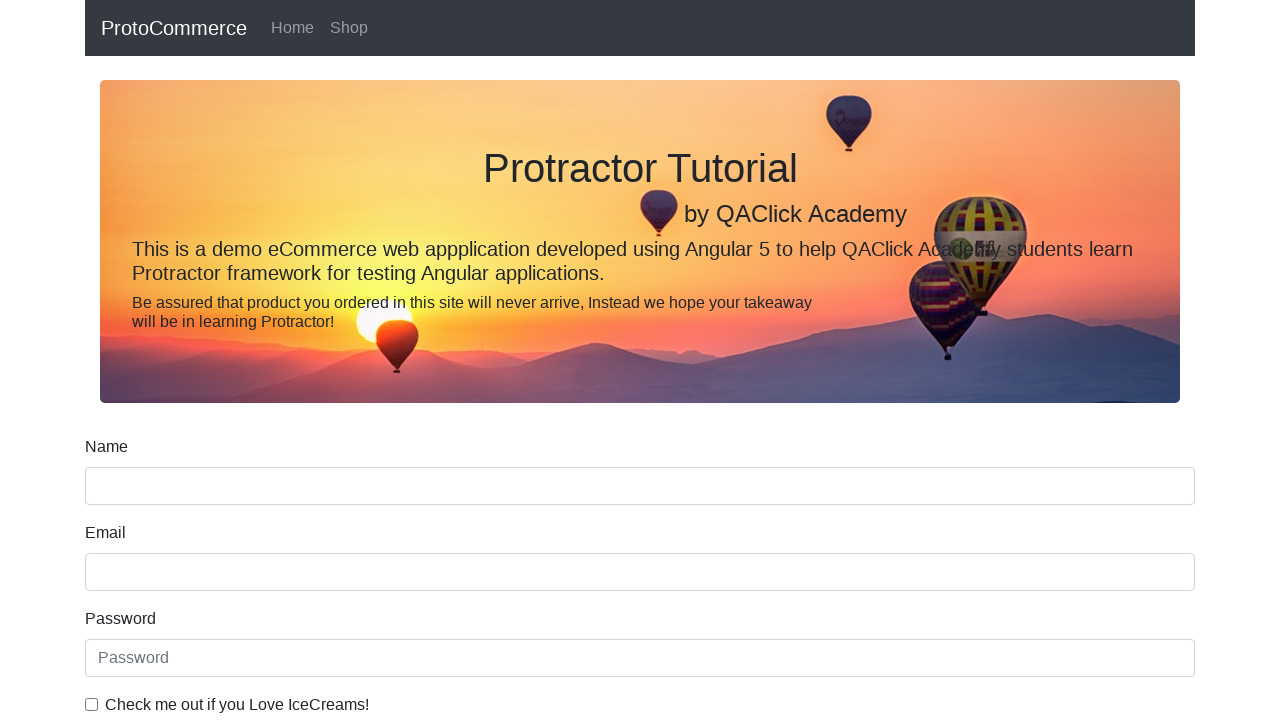

Located label above name input field using relative XPath
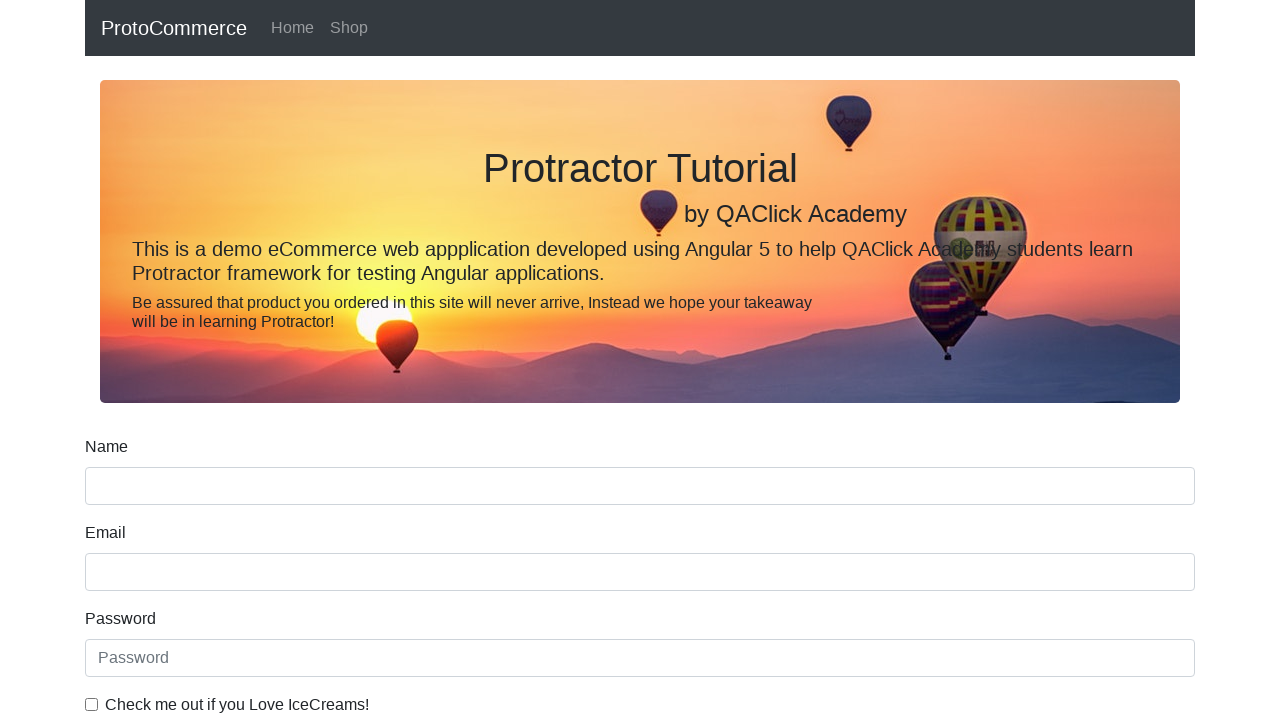

Retrieved and printed text content of label above name input
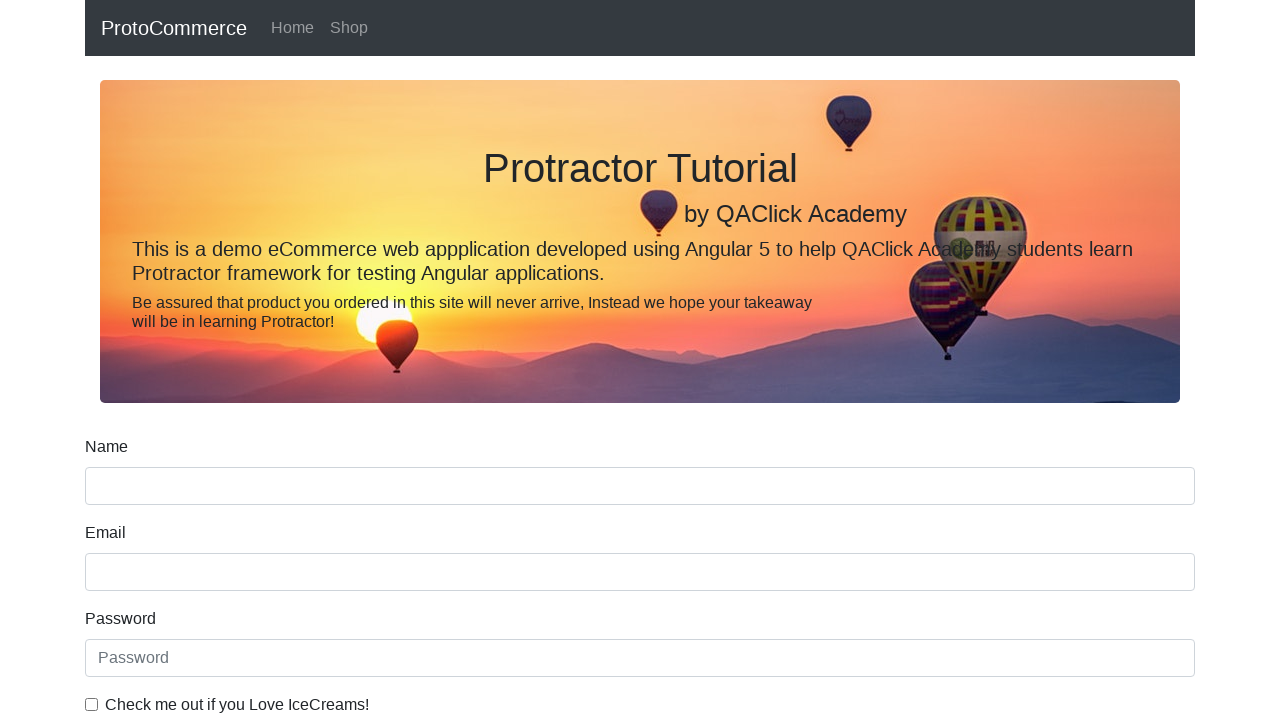

Scrolled down 500 pixels to reveal more form elements
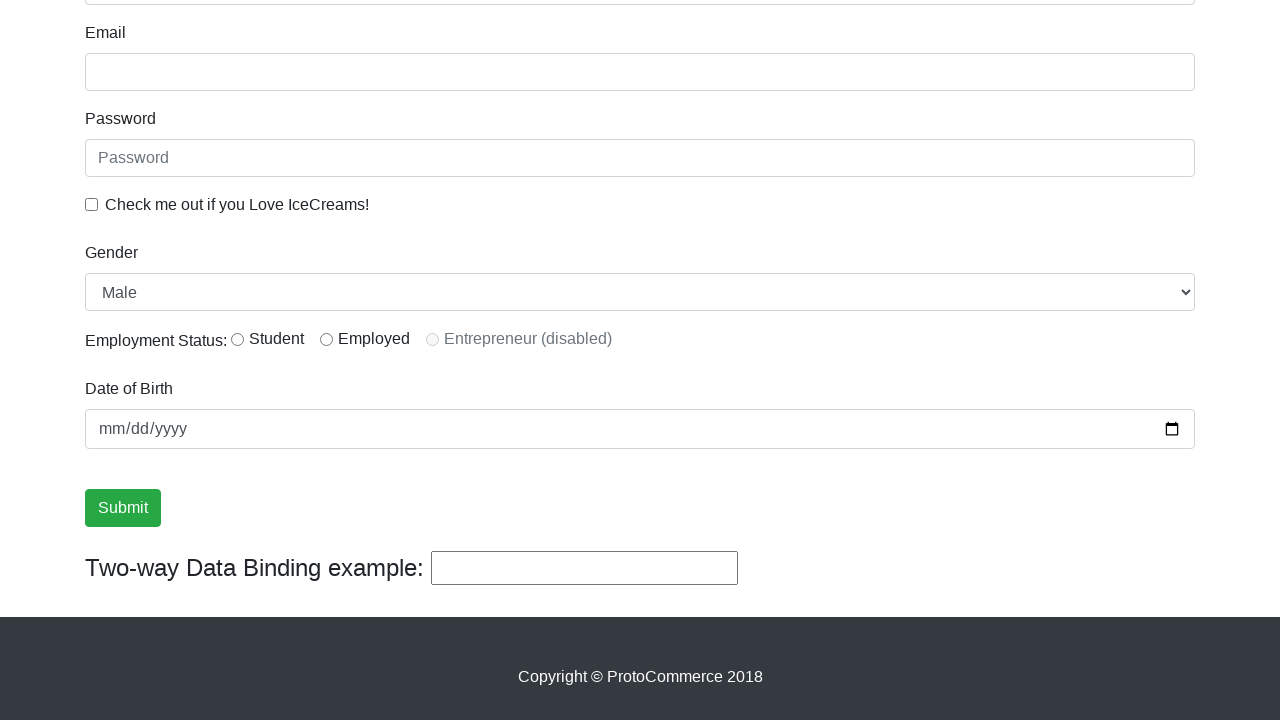

Waited 2 seconds for scroll animation to complete
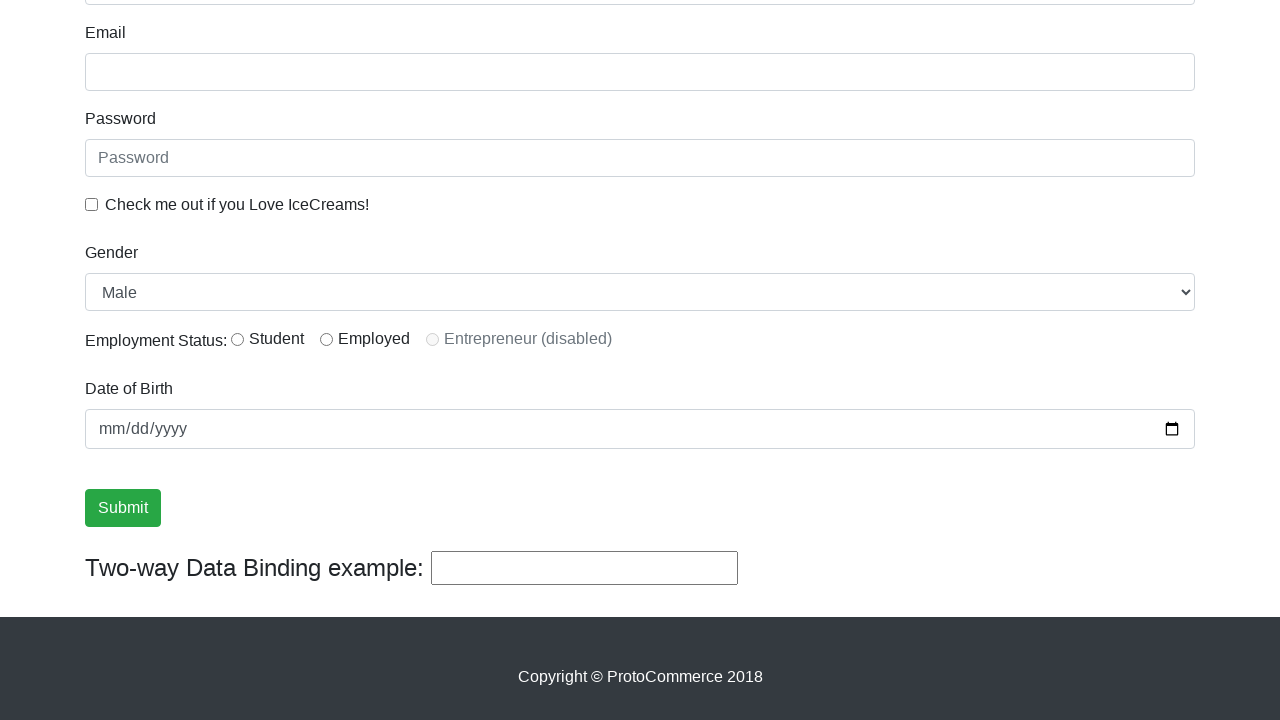

Located ice cream checkbox label
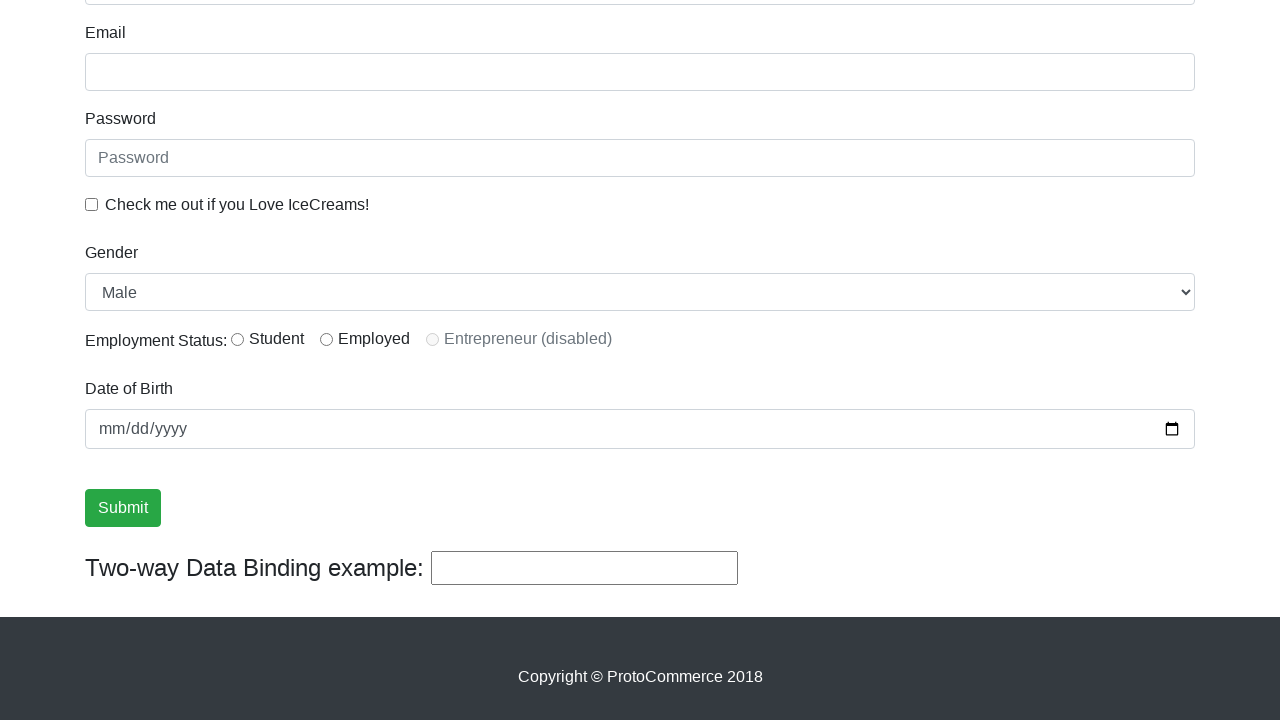

Clicked checkbox to the left of 'Check me out if you Love IceCreams!' label using relative XPath at (92, 204) on xpath=//label[text()='Check me out if you Love IceCreams!']/preceding-sibling::i
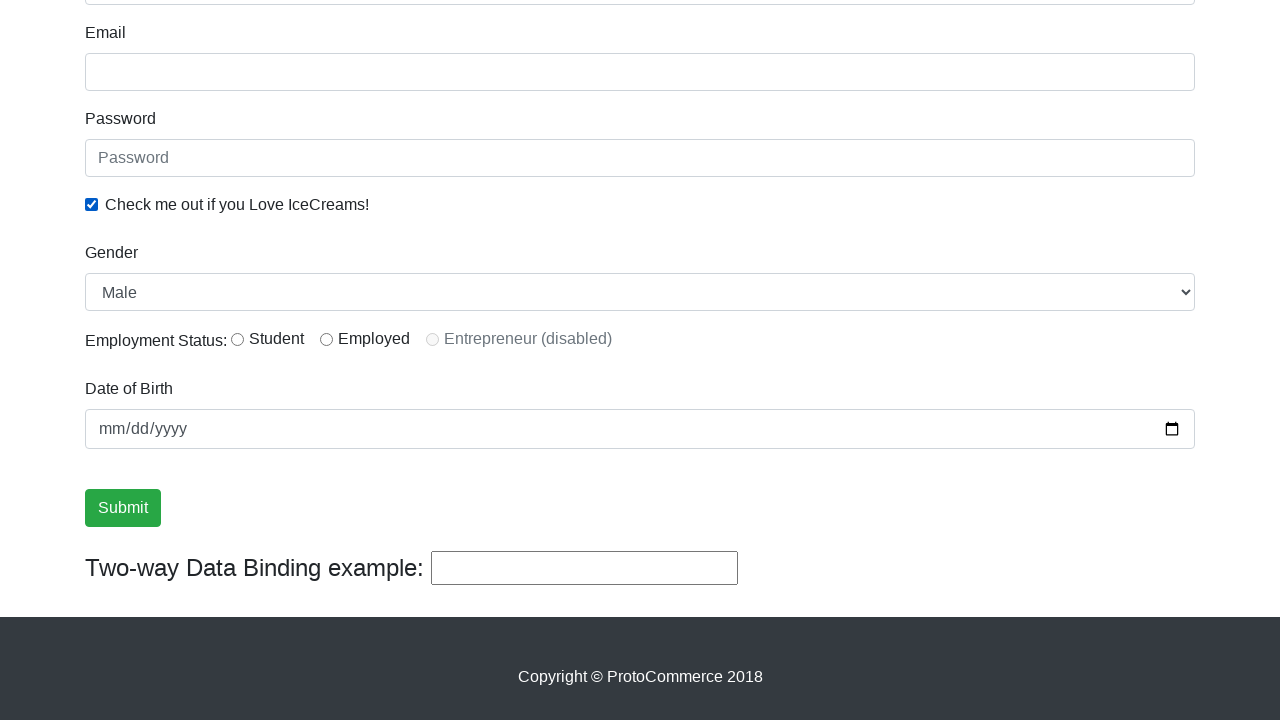

Located radio button with id 'inlineRadio1'
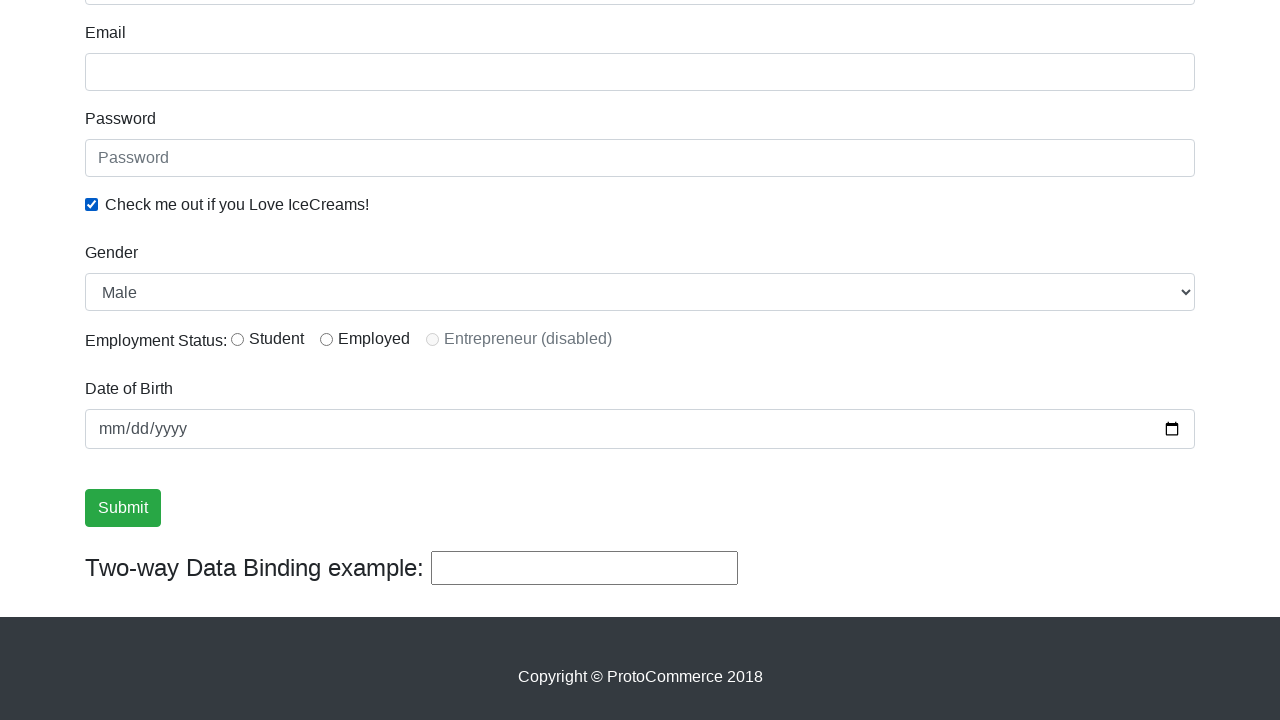

Located label to the right of radio button using relative XPath
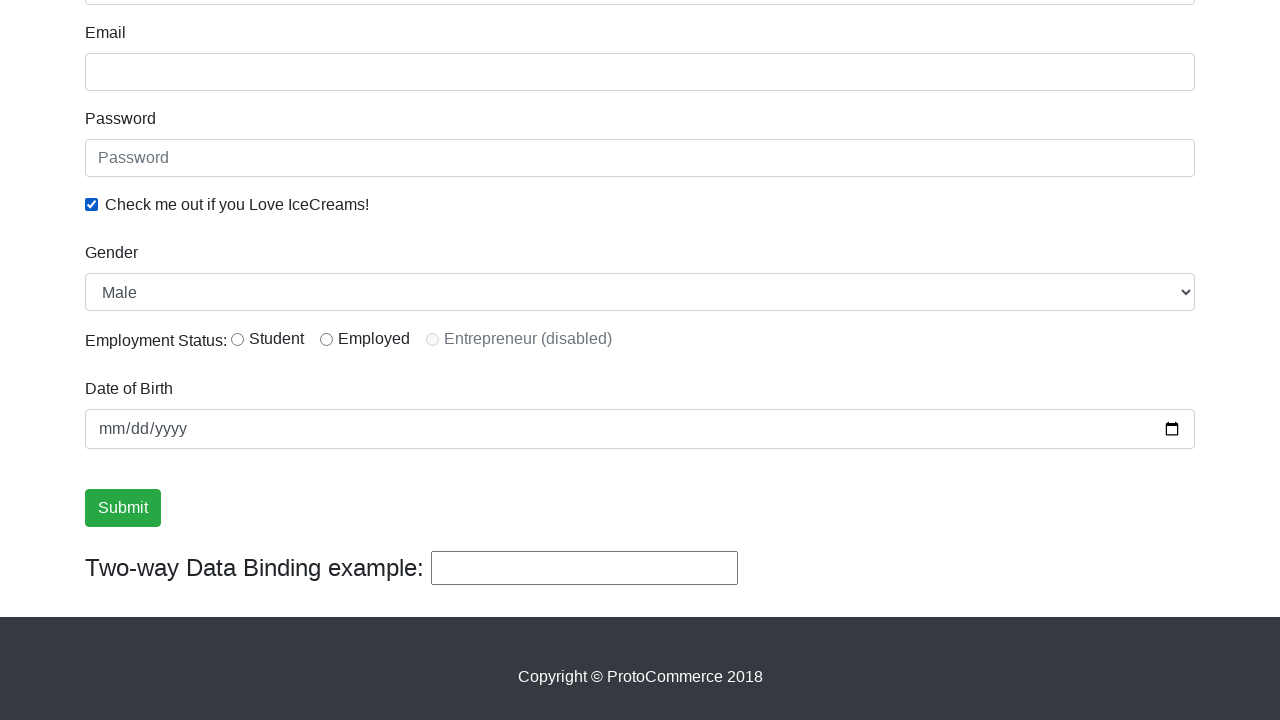

Retrieved and printed text content of label to the right of radio button
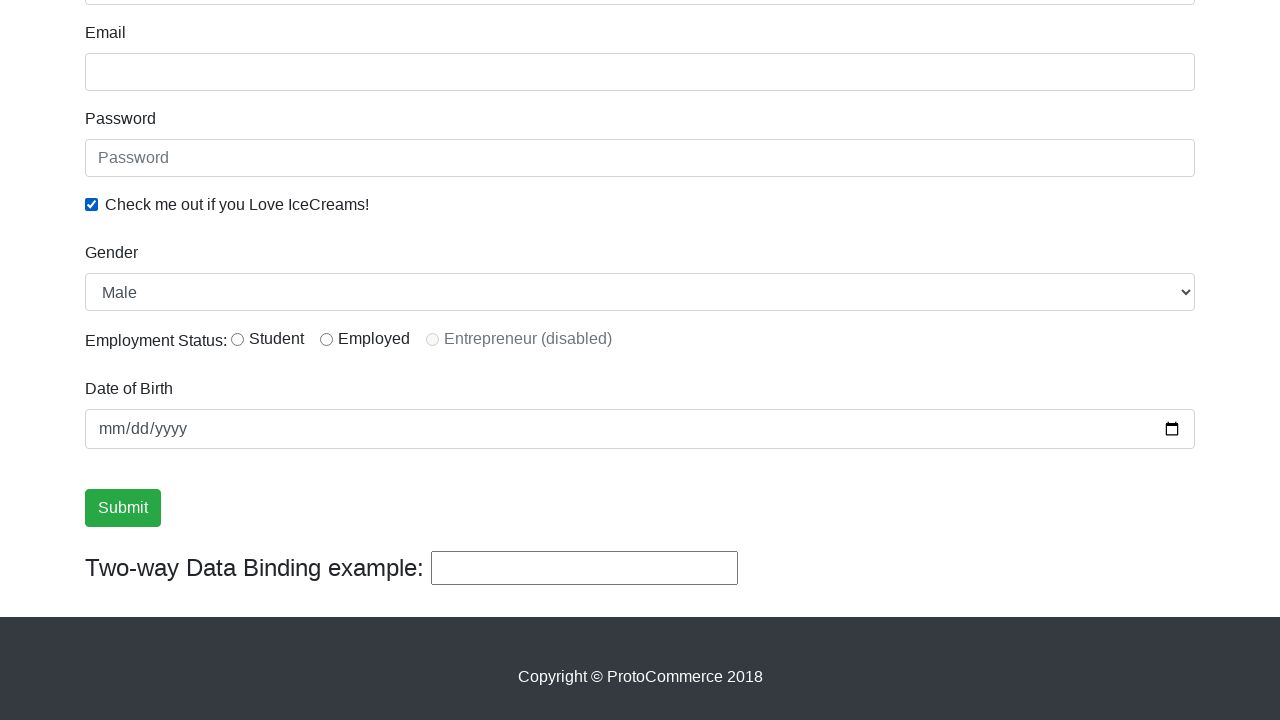

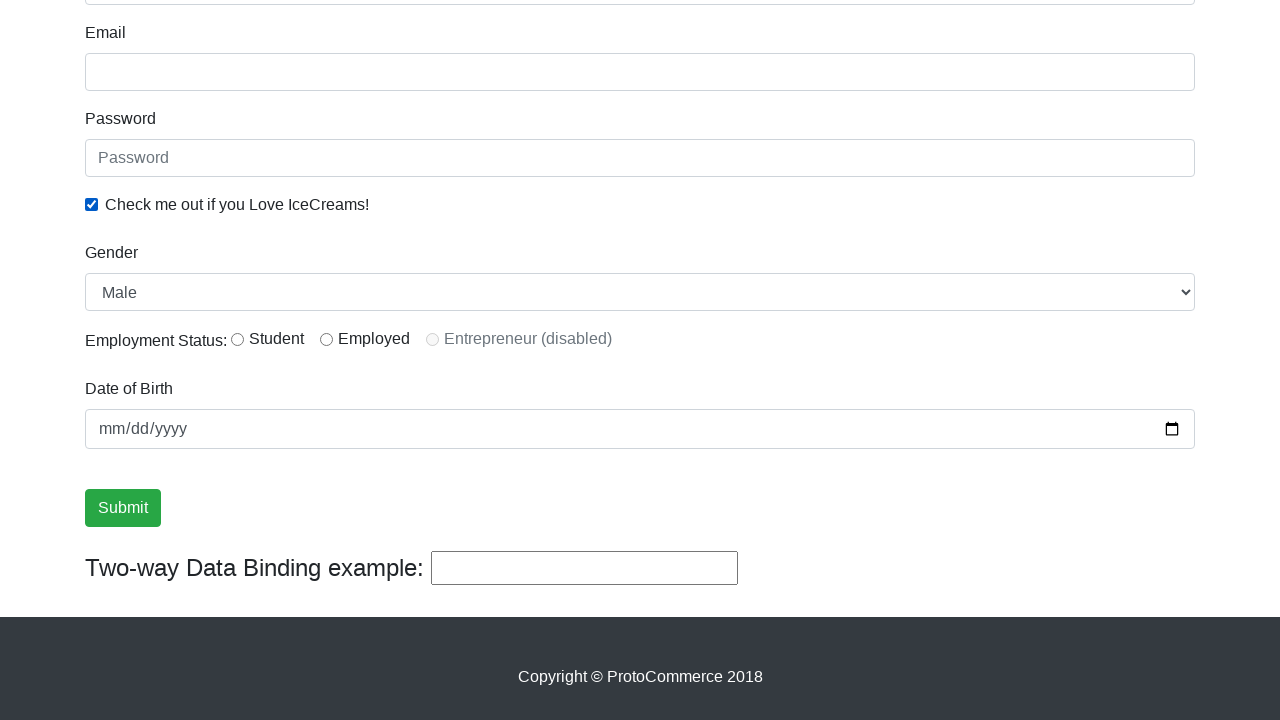